Tests searching facilities by country filter (United States) and verifying results contain the selected country

Starting URL: https://opensupplyhub.org

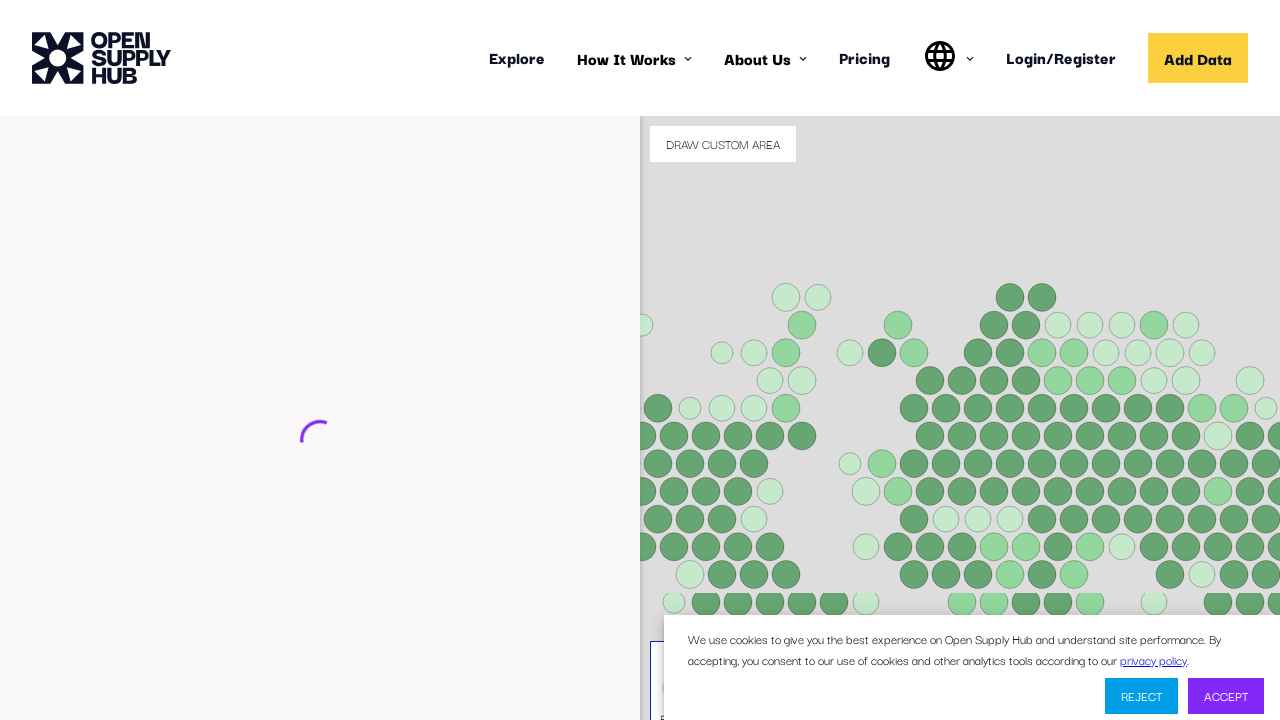

Clicked country dropdown to open it at (437, 562) on #COUNTRIES div >> internal:has-text="Select"i >> nth=1
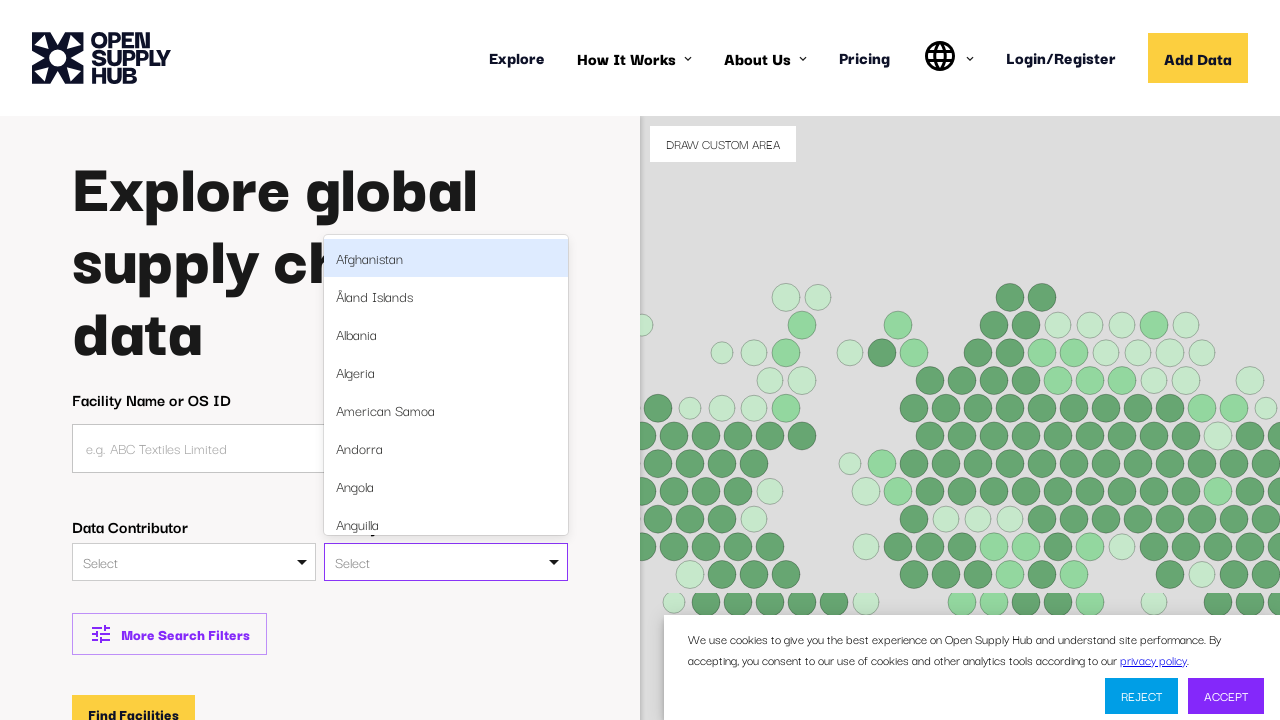

Filled country input field with 'United States' on #COUNTRIES div >> internal:has-text="Select"i >> nth=1 >> input
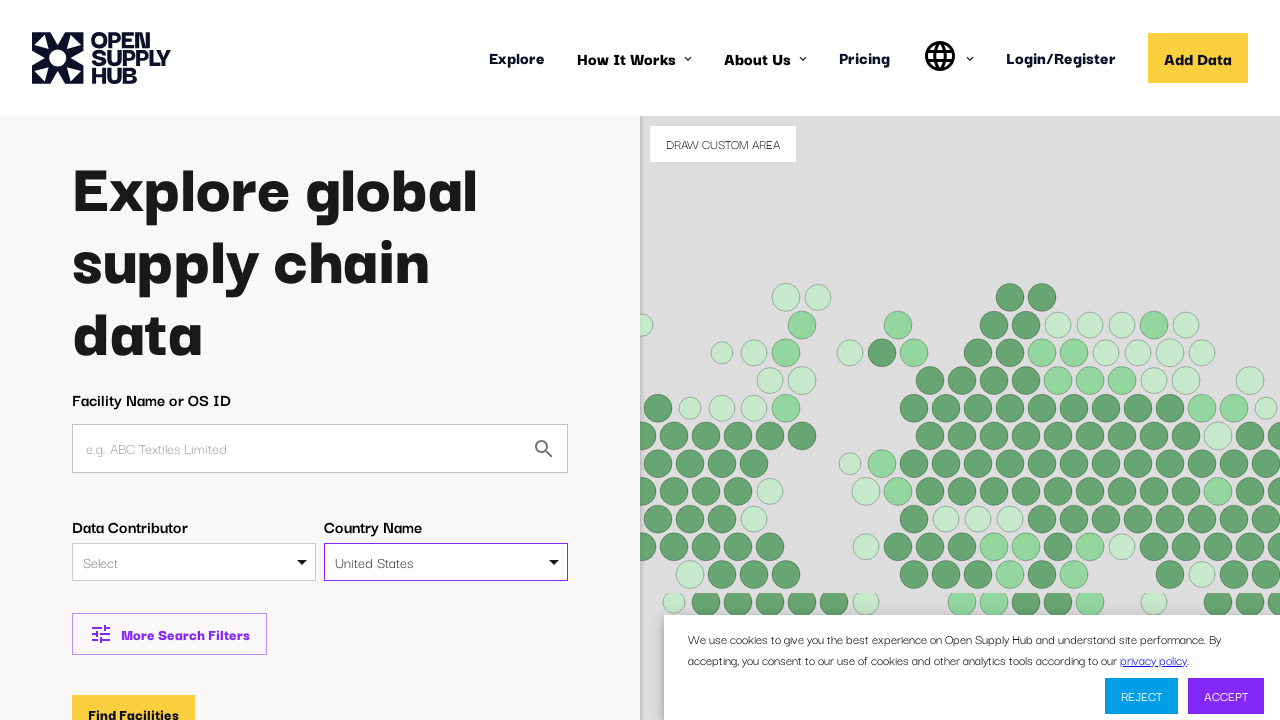

Selected 'United States' from dropdown options at (437, 562) on #COUNTRIES div >> internal:has-text="United States"i >> nth=1
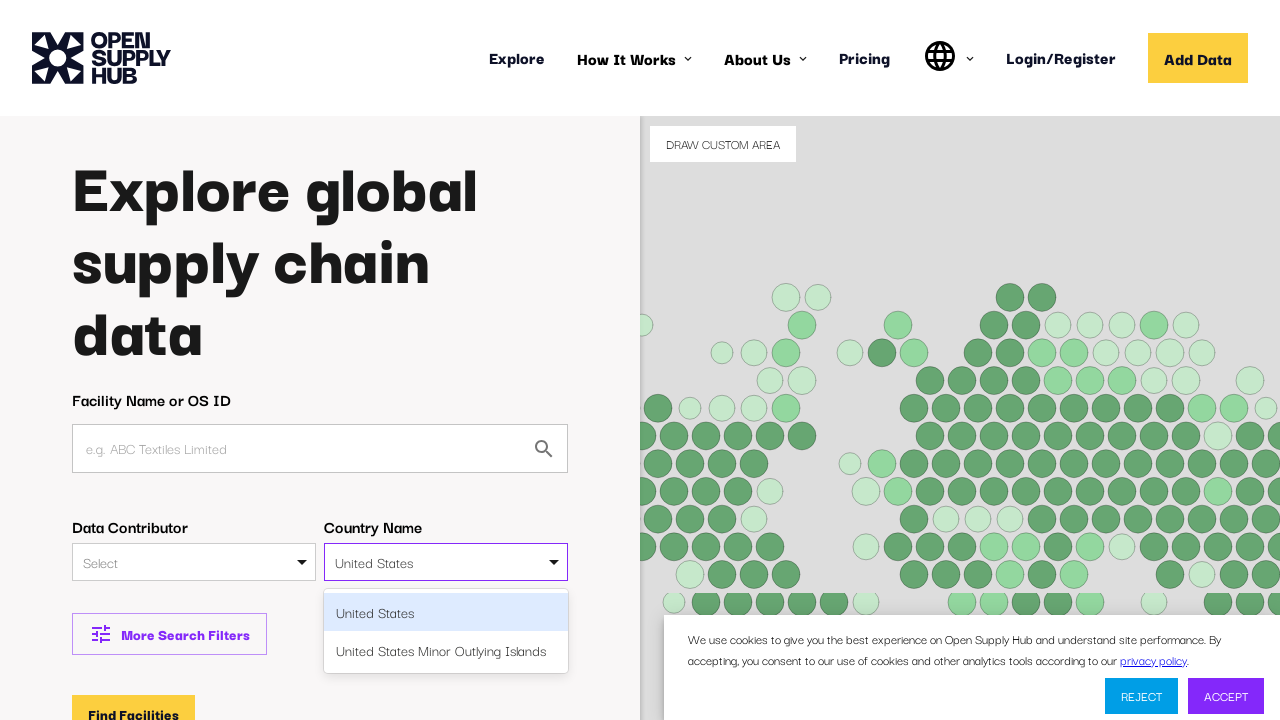

Pressed Enter to confirm country selection
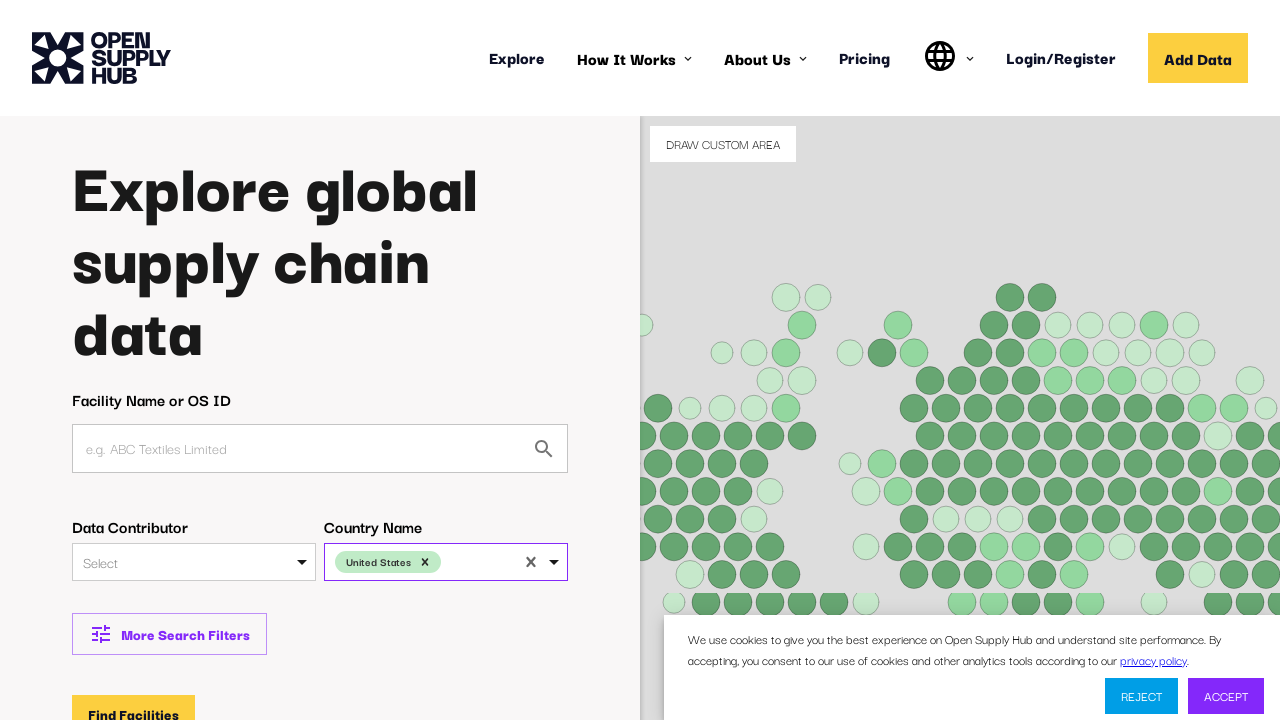

Search button became visible
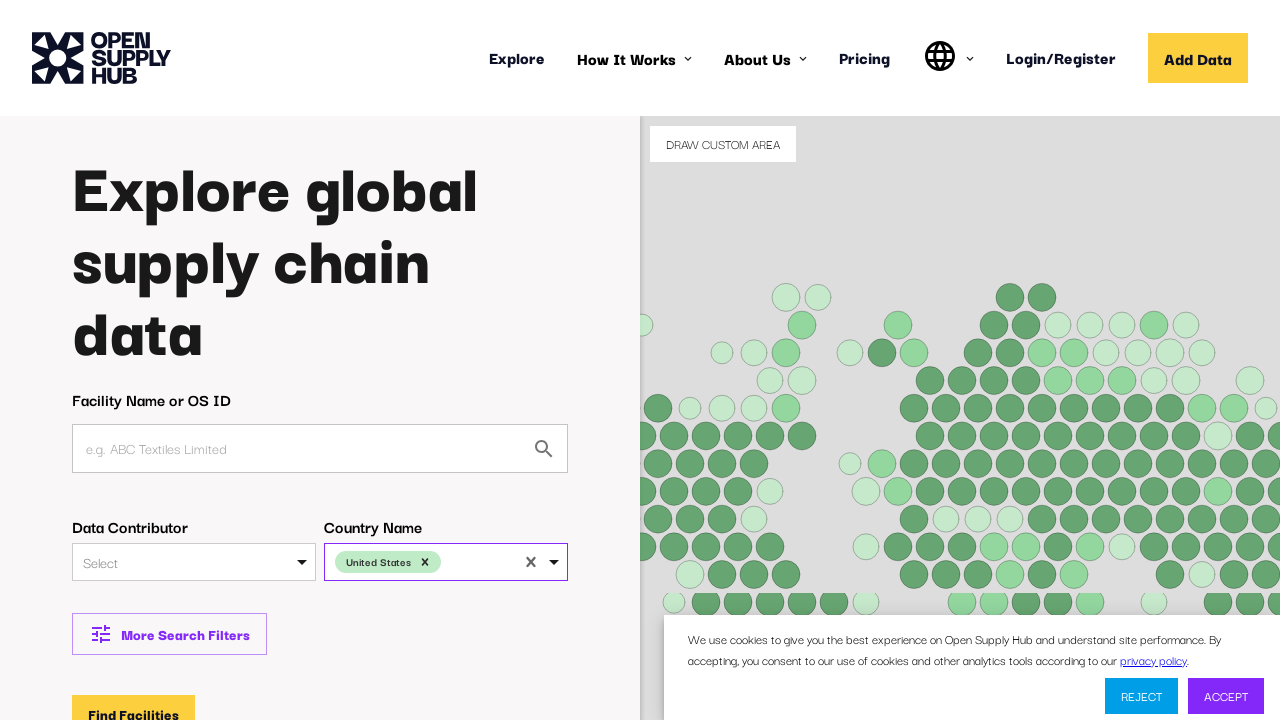

Clicked 'Find Facilities' search button at (134, 701) on button[type="submit"] >> internal:has-text="Find Facilities"i
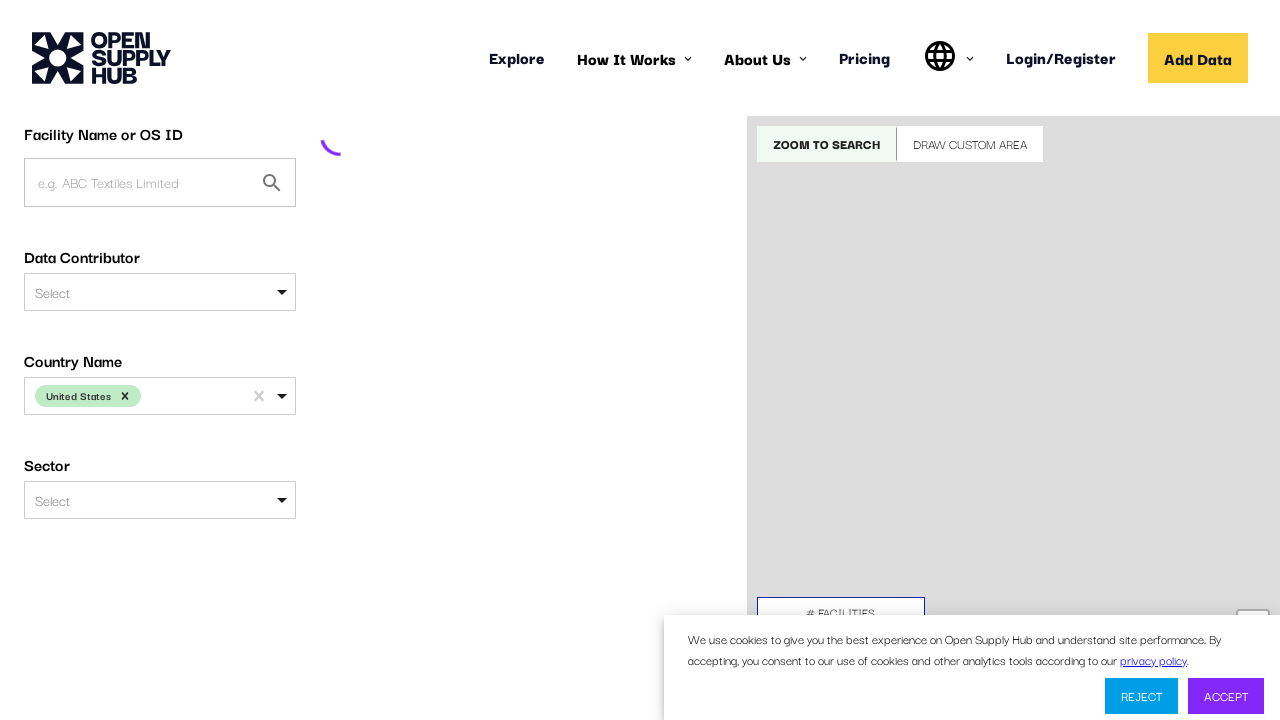

Network activity completed and results loaded
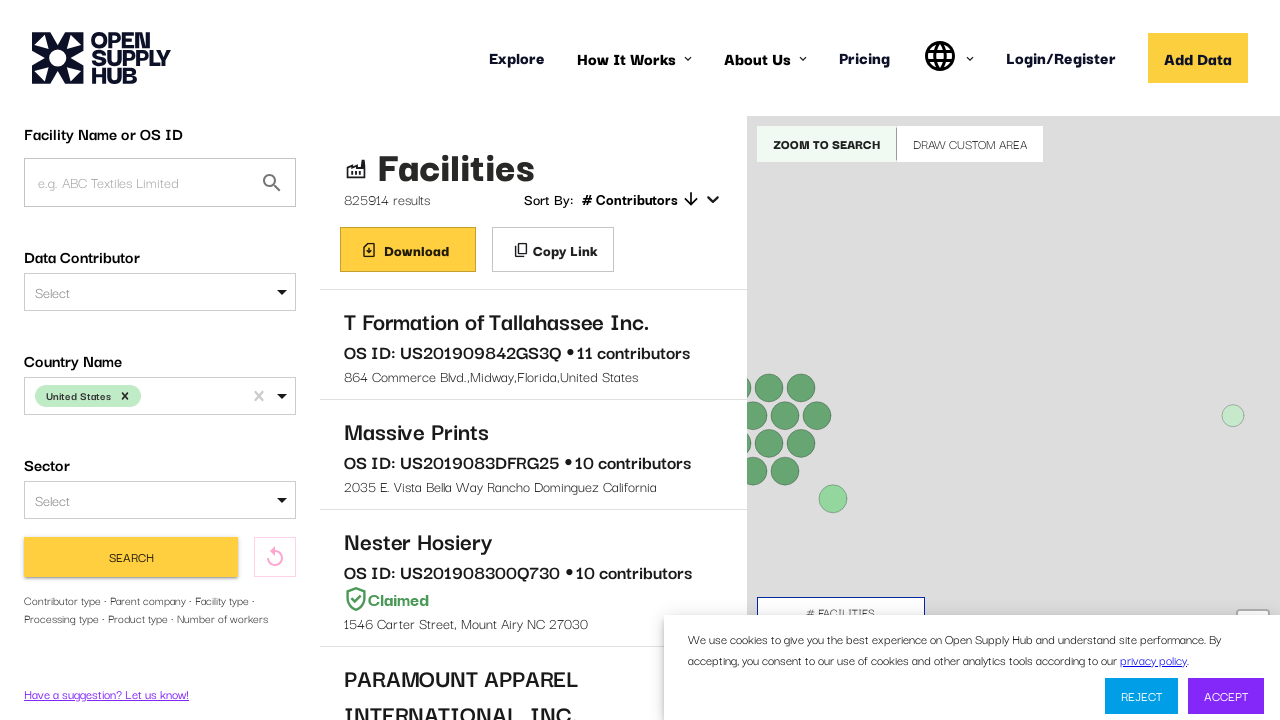

Verified 'United States' text appears in search results
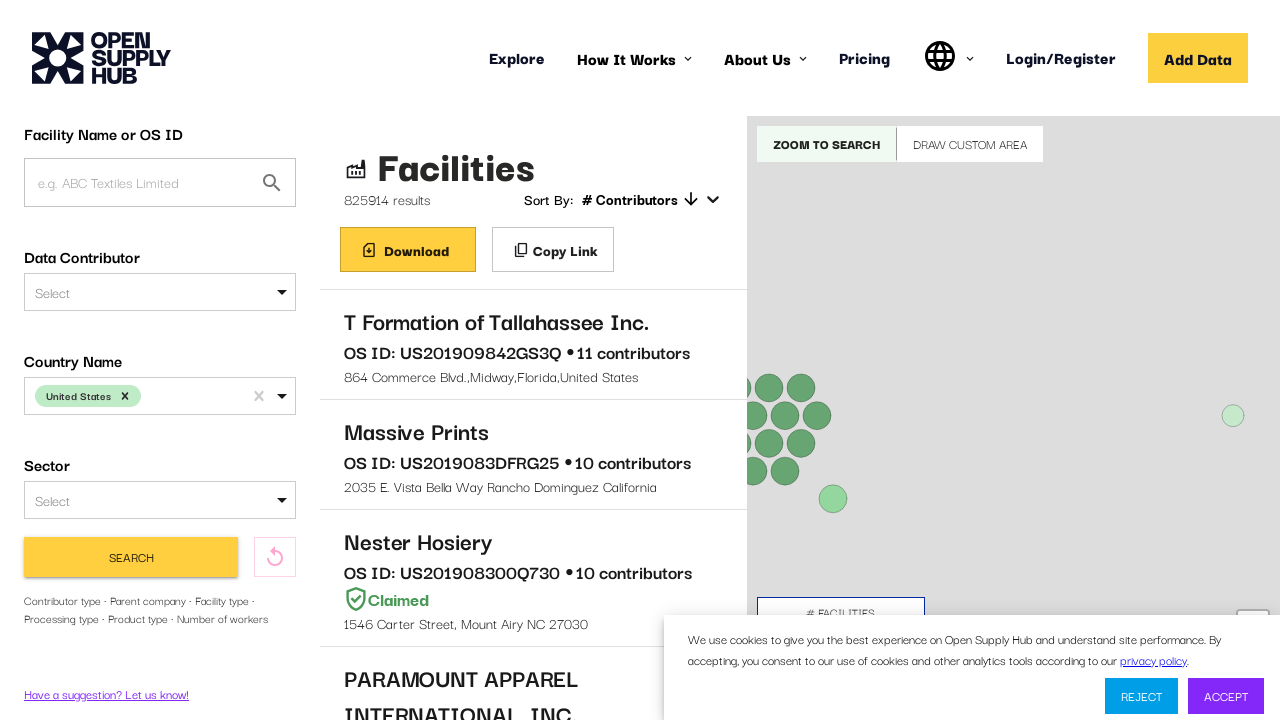

Scrolled first facility link into view
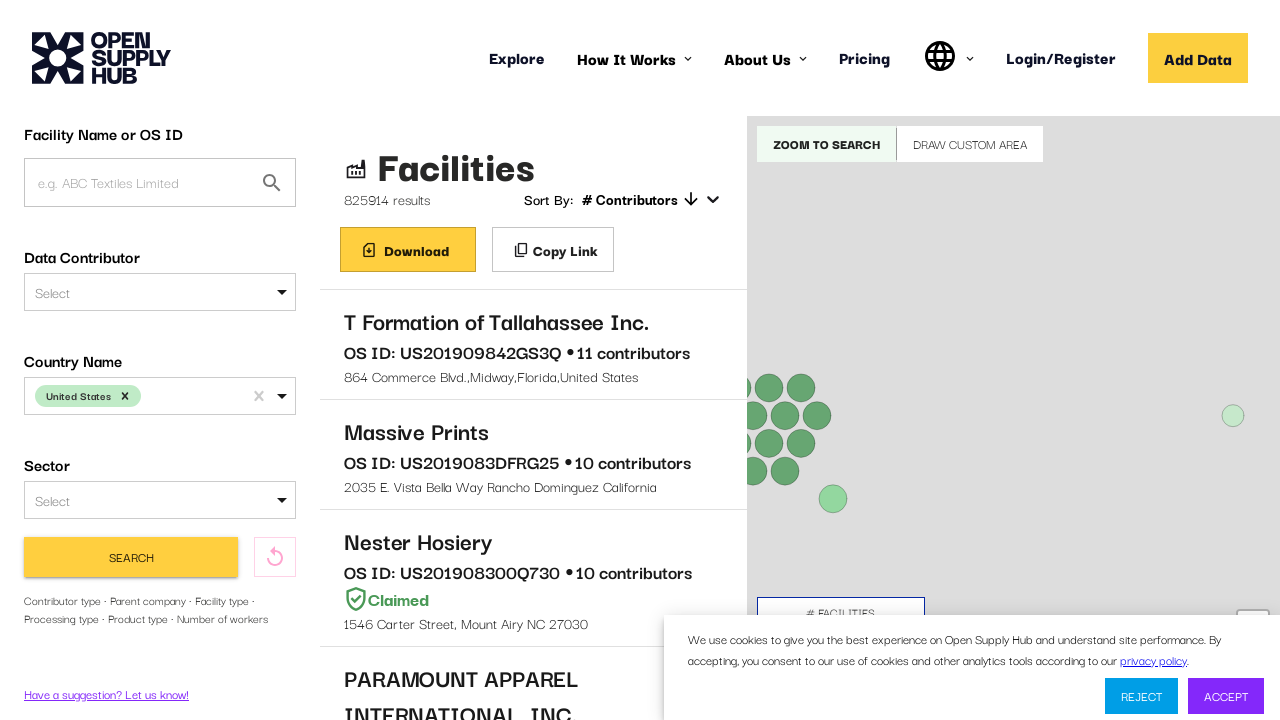

First facility link became visible
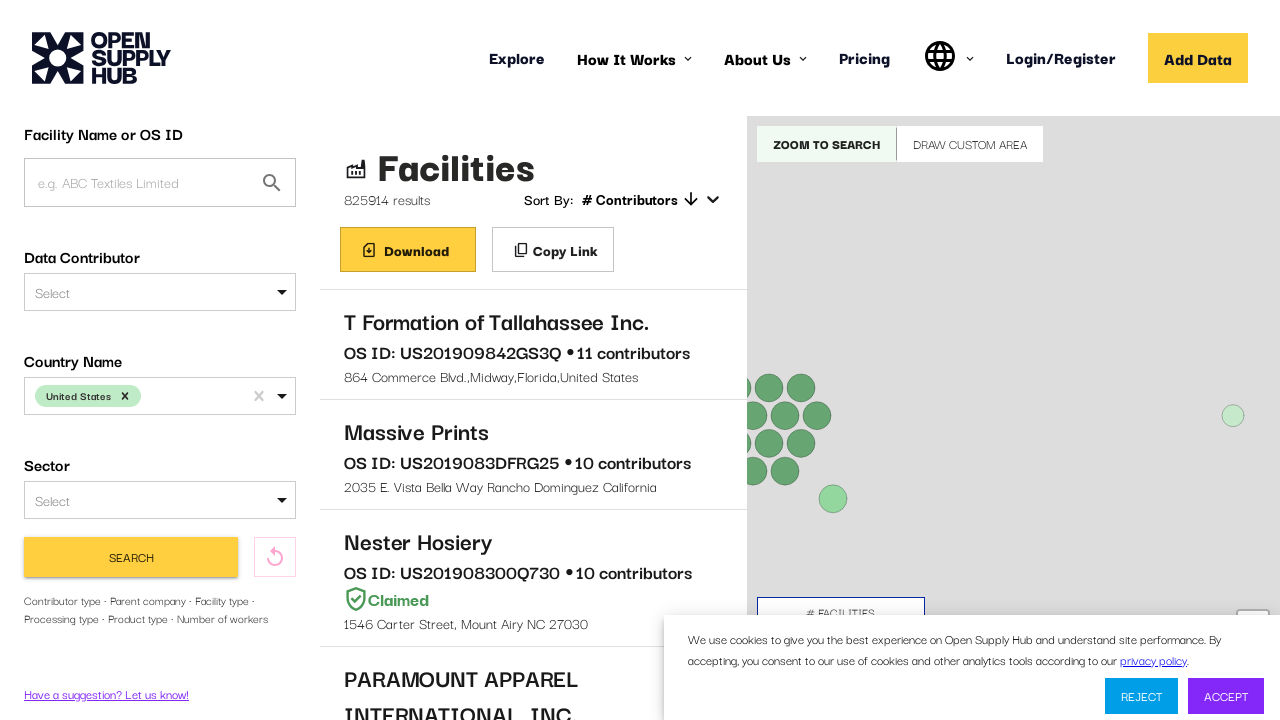

Clicked first facility link to open facility details at (533, 345) on a[href*="/facilities/"] >> nth=0
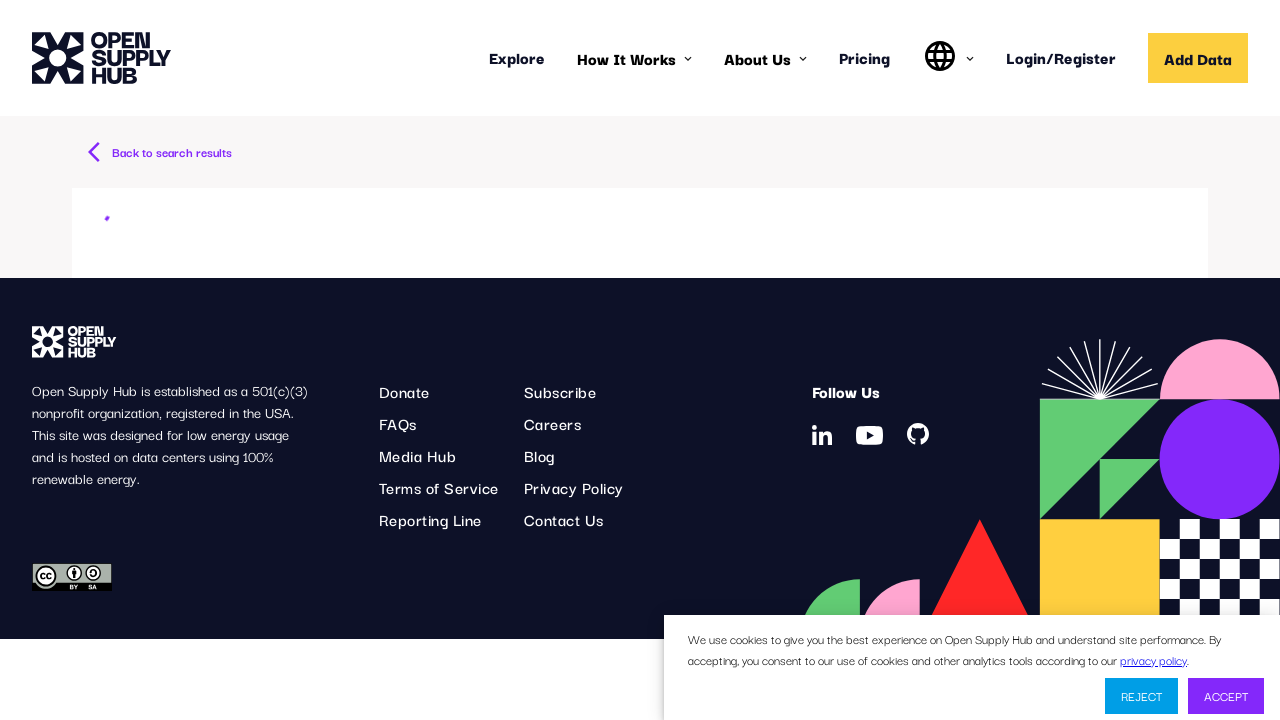

Scrolled main panel into view on facility details page
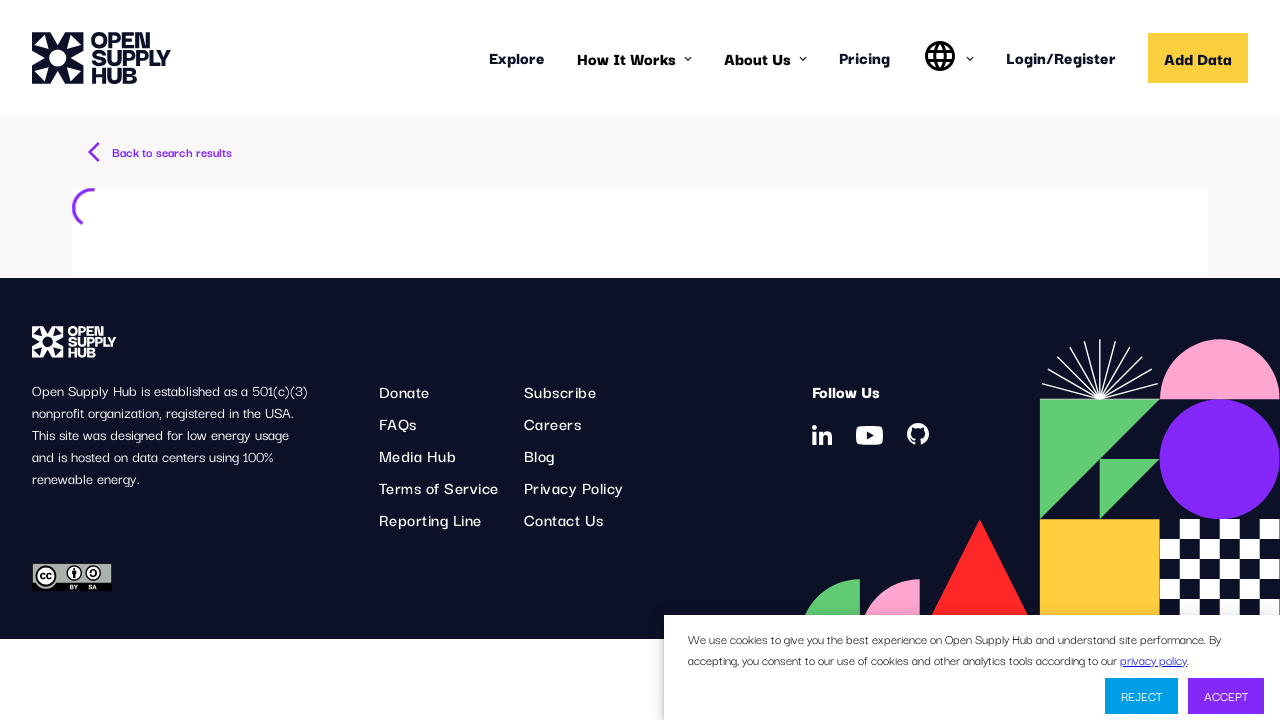

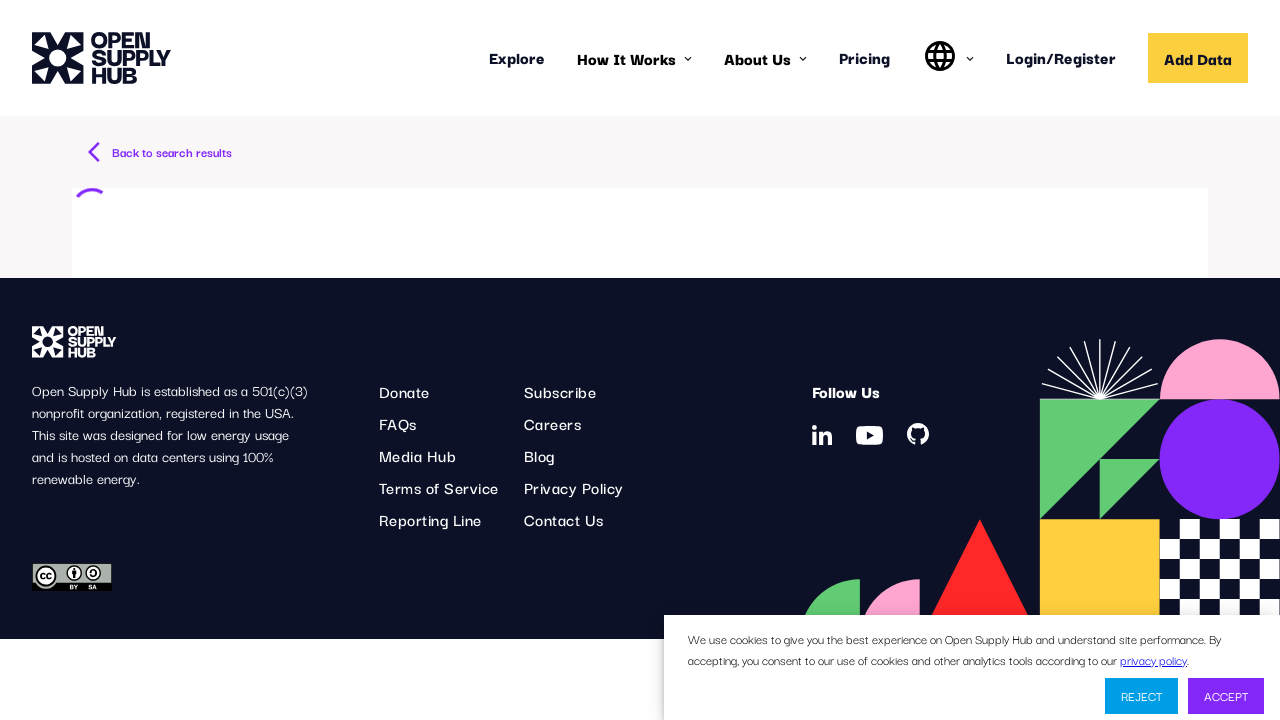